Tests handling multiple browser windows by clicking a link to open a new window, switching to it to verify content, closing it, and switching back to the original window to verify its content.

Starting URL: https://the-internet.herokuapp.com/windows

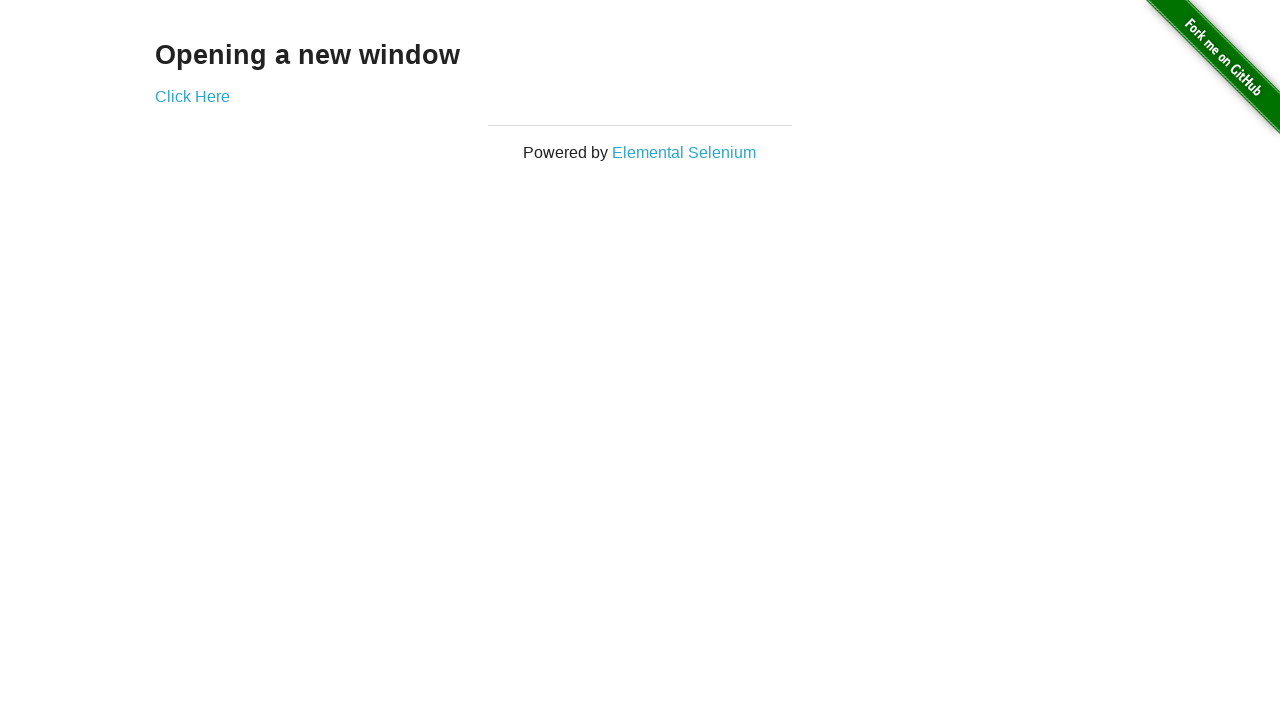

Clicked 'Click Here' link to open new window at (192, 96) on text=Click Here
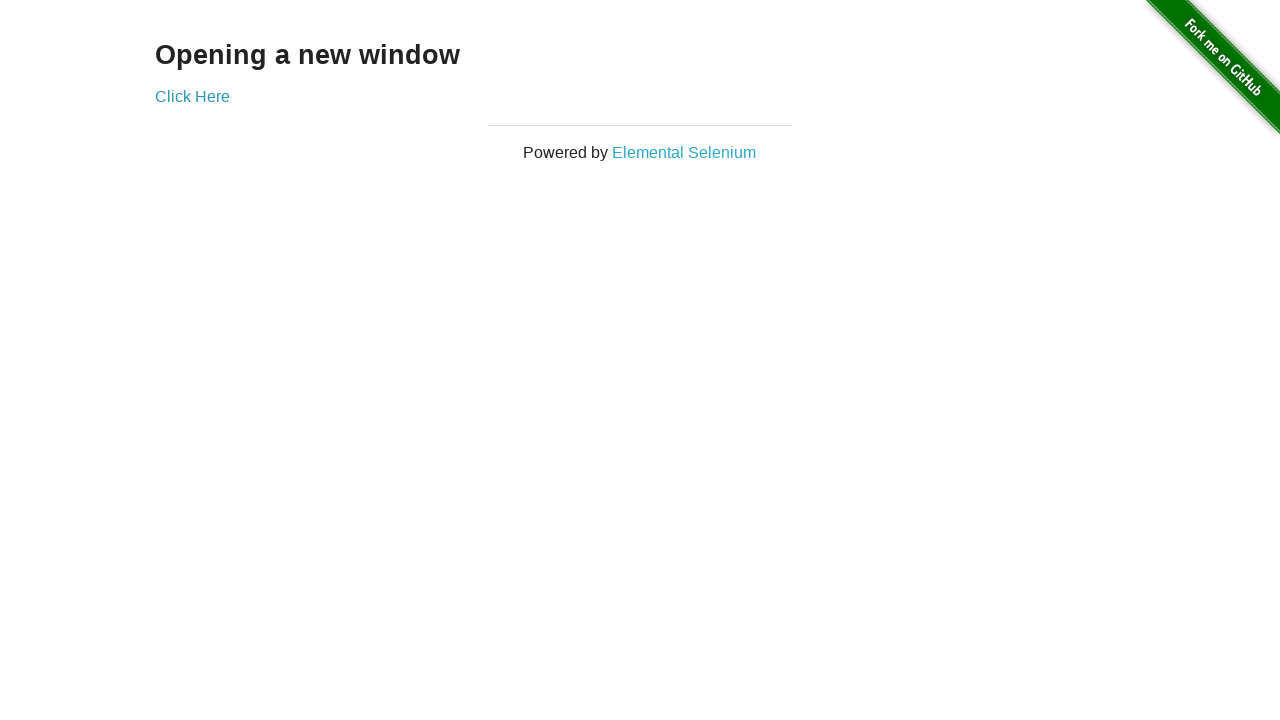

New window/page opened and captured
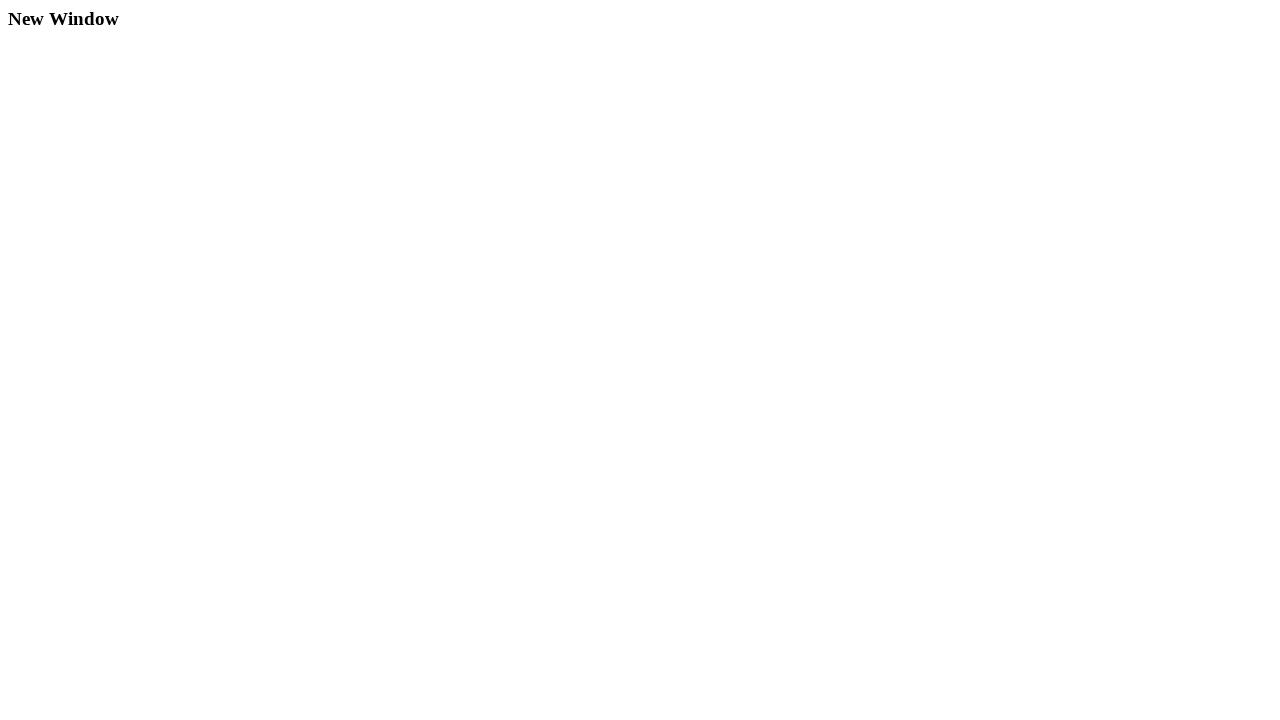

Waited for example heading element to load in new window
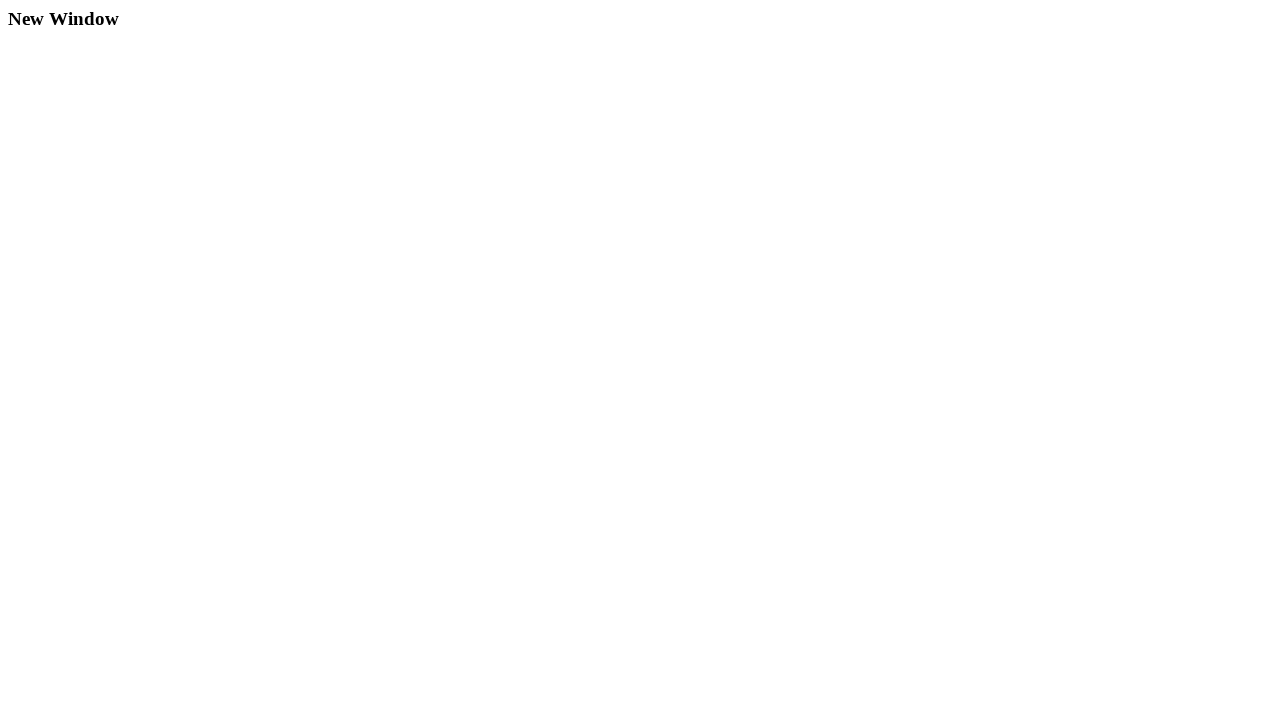

Verified new window contains expected heading 'New Window'
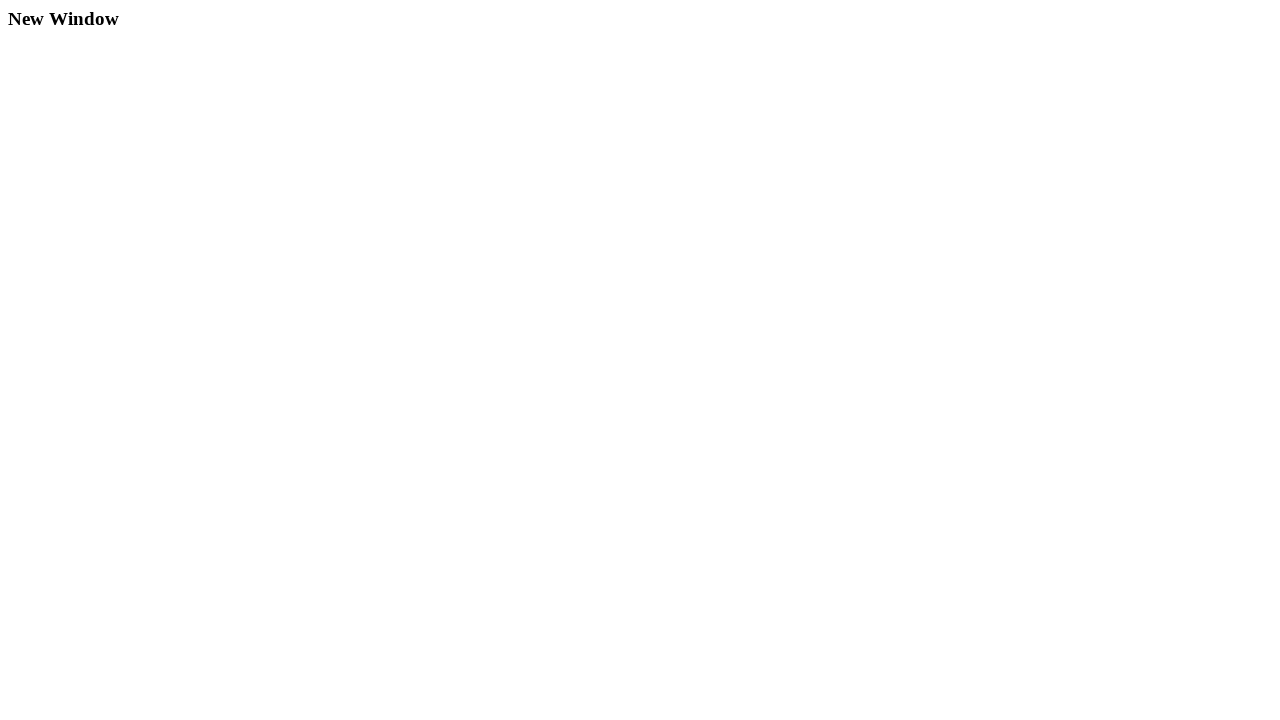

Closed the new window
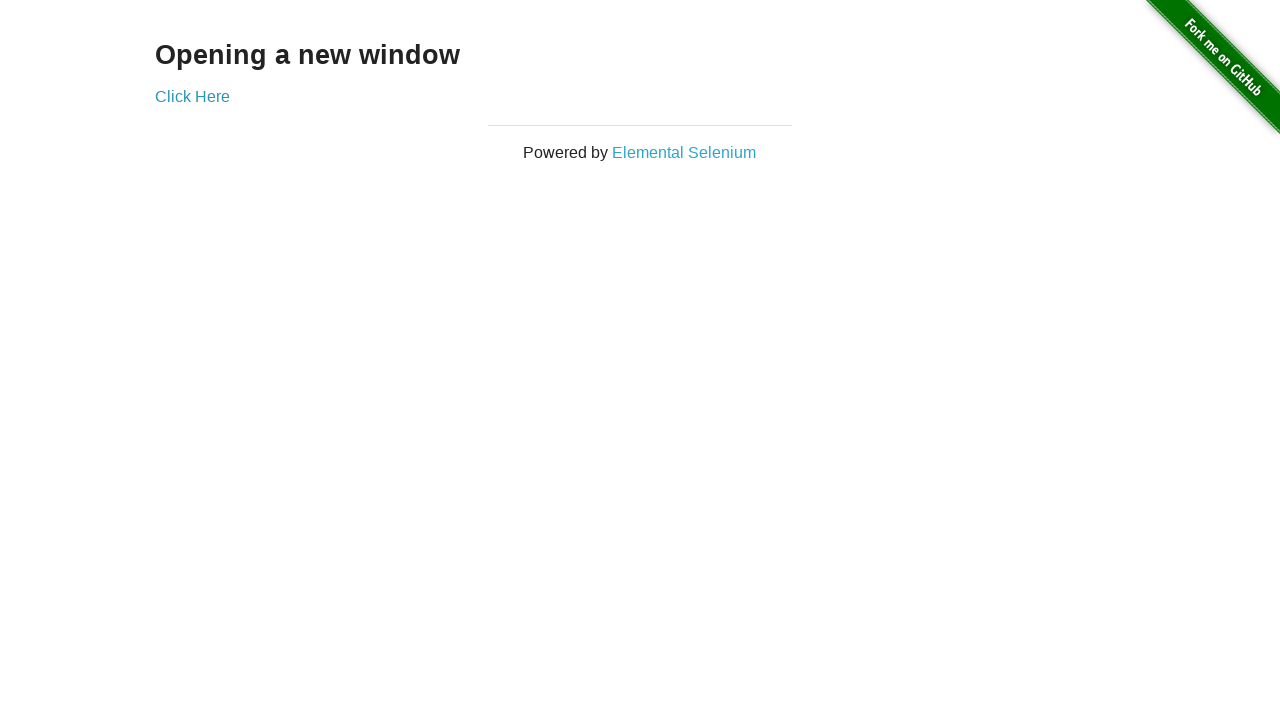

Verified original window contains expected heading 'Opening a new window'
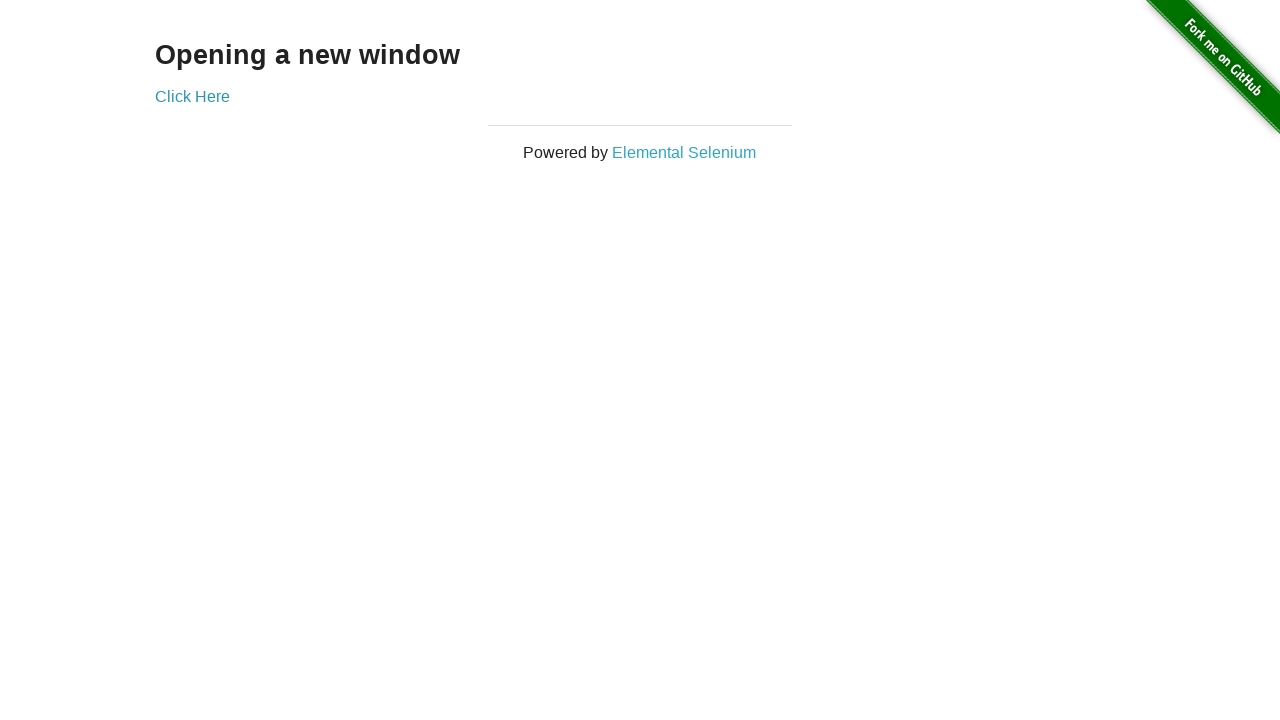

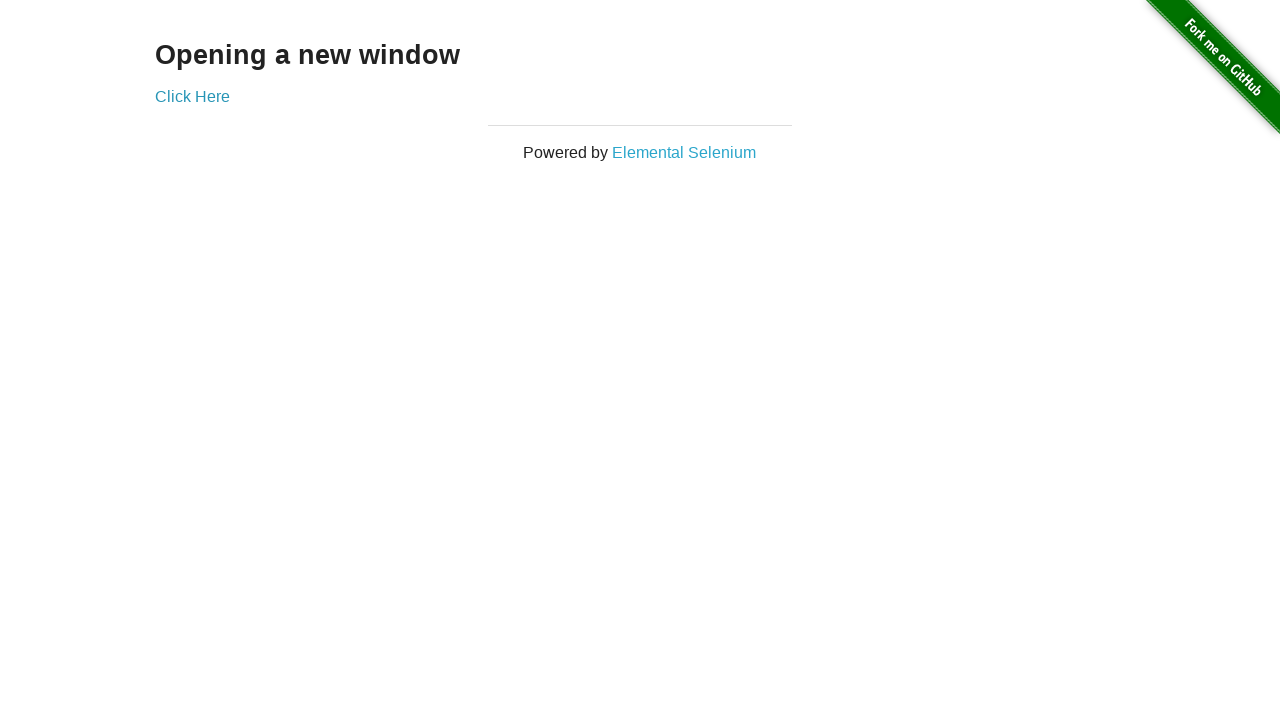